Tests date picker functionality by navigating through calendar views to select a specific date (June 15, 2027) on the offers page

Starting URL: https://rahulshettyacademy.com/seleniumPractise/#/offers

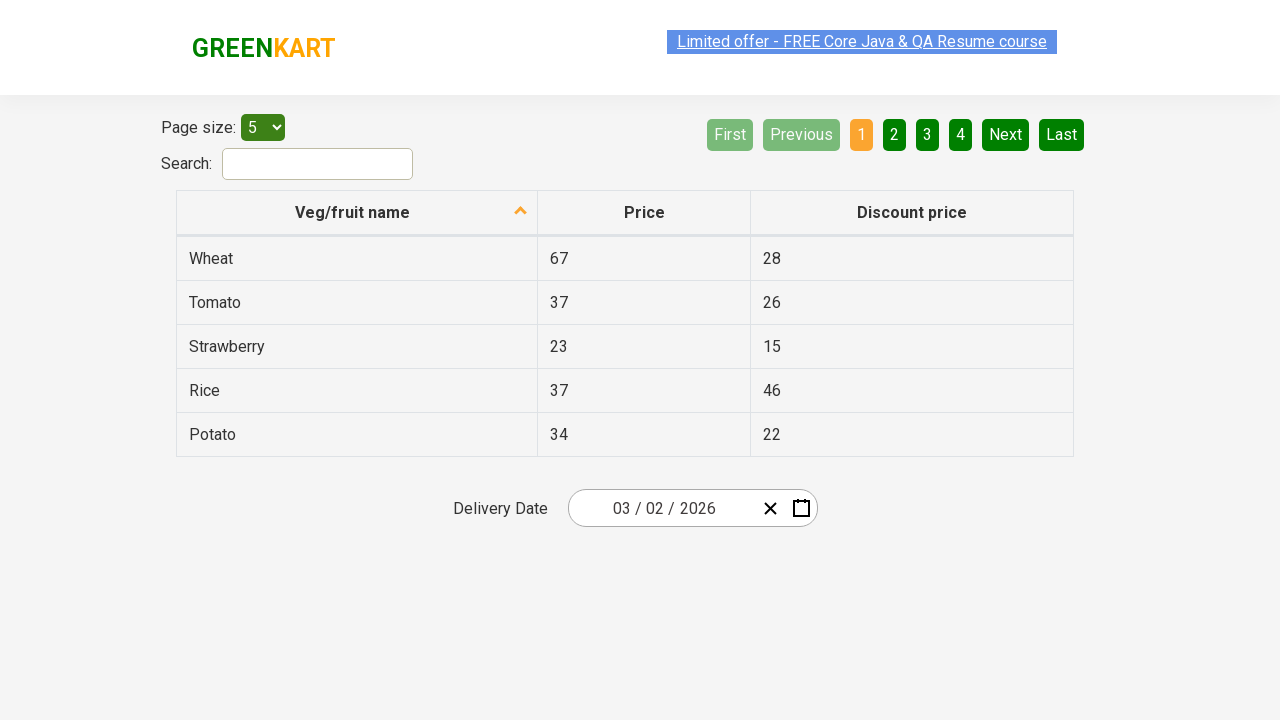

Waited 5 seconds for page to load
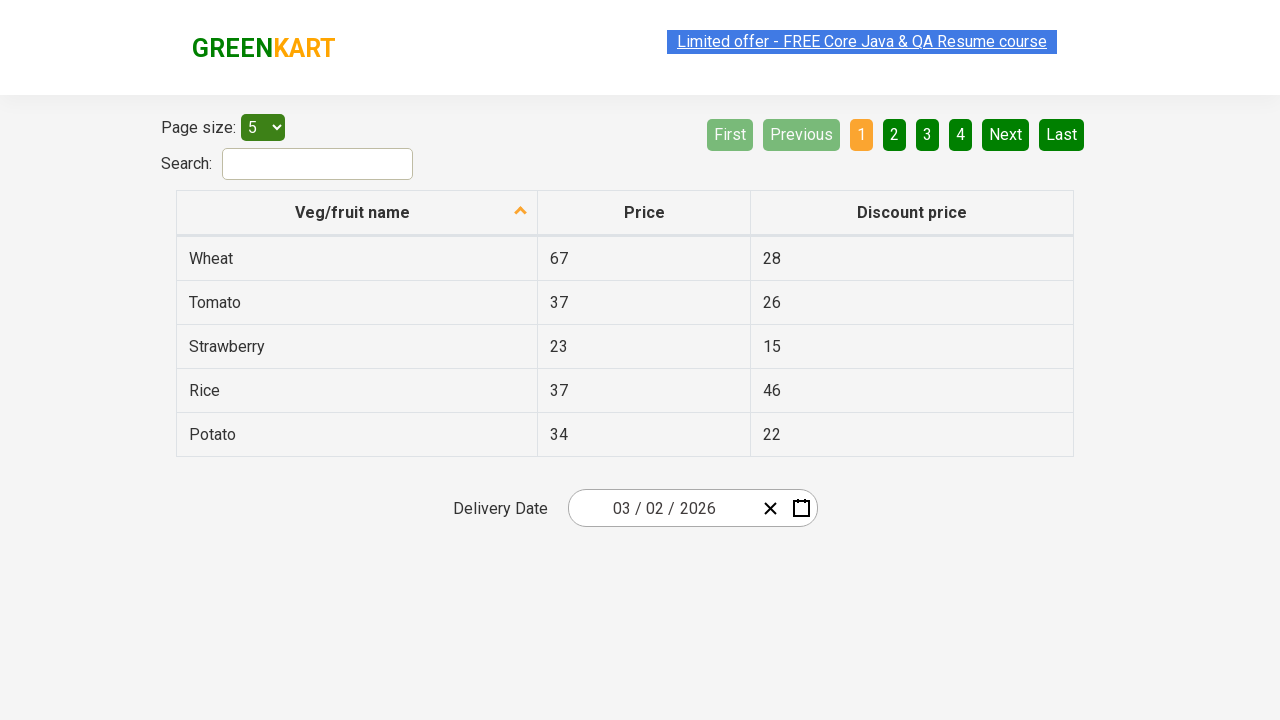

Clicked date picker input group to open calendar at (662, 508) on .react-date-picker__inputGroup
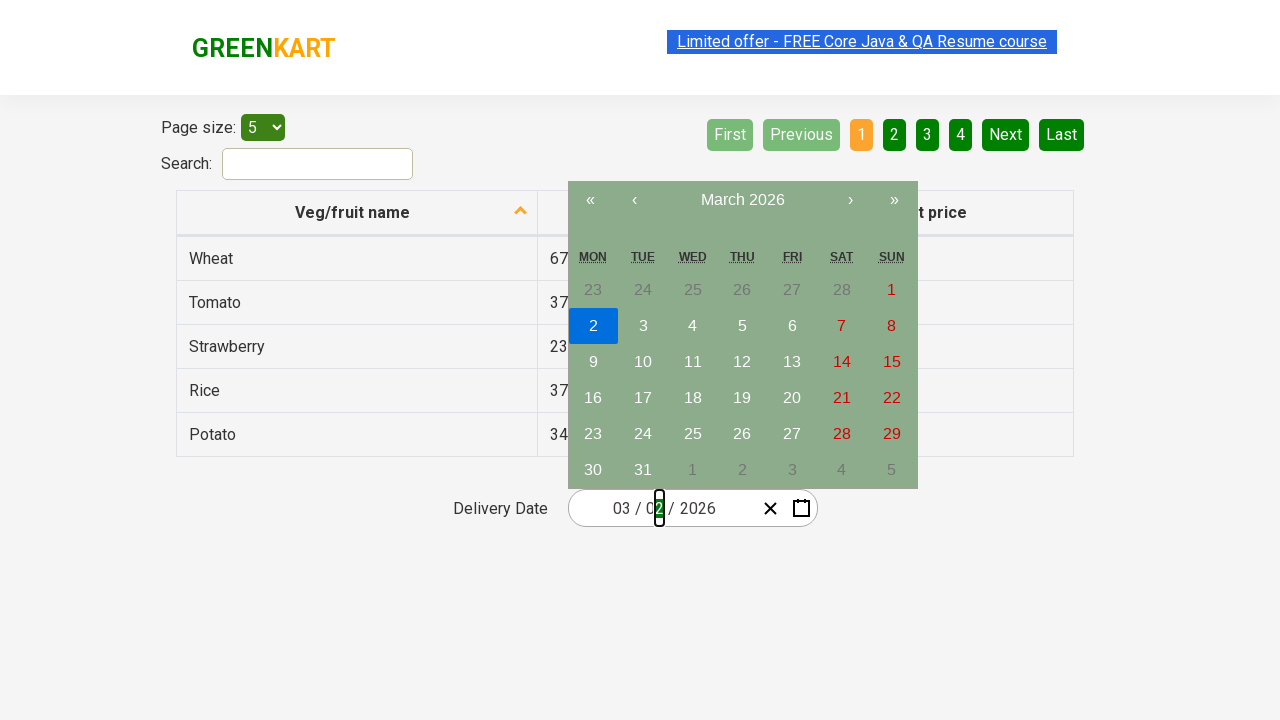

Clicked navigation label to navigate to month view at (742, 200) on .react-calendar__navigation__label
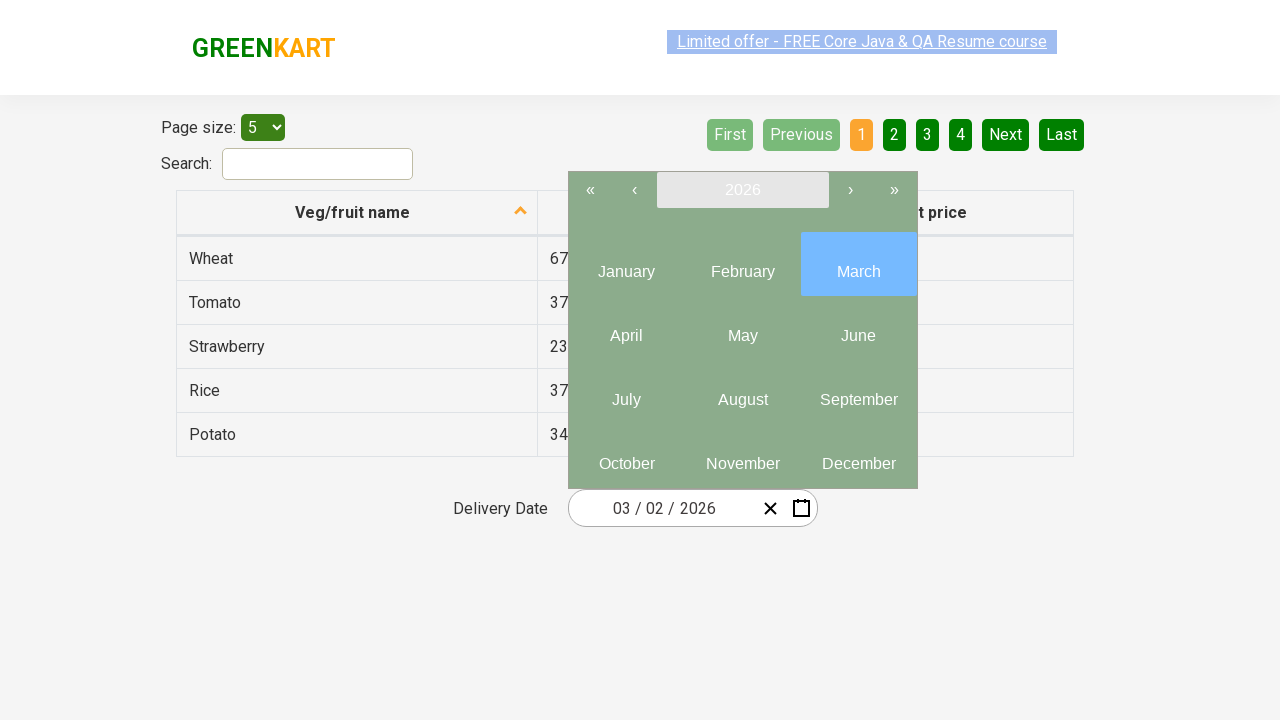

Clicked navigation label again to navigate to year view at (742, 190) on .react-calendar__navigation__label
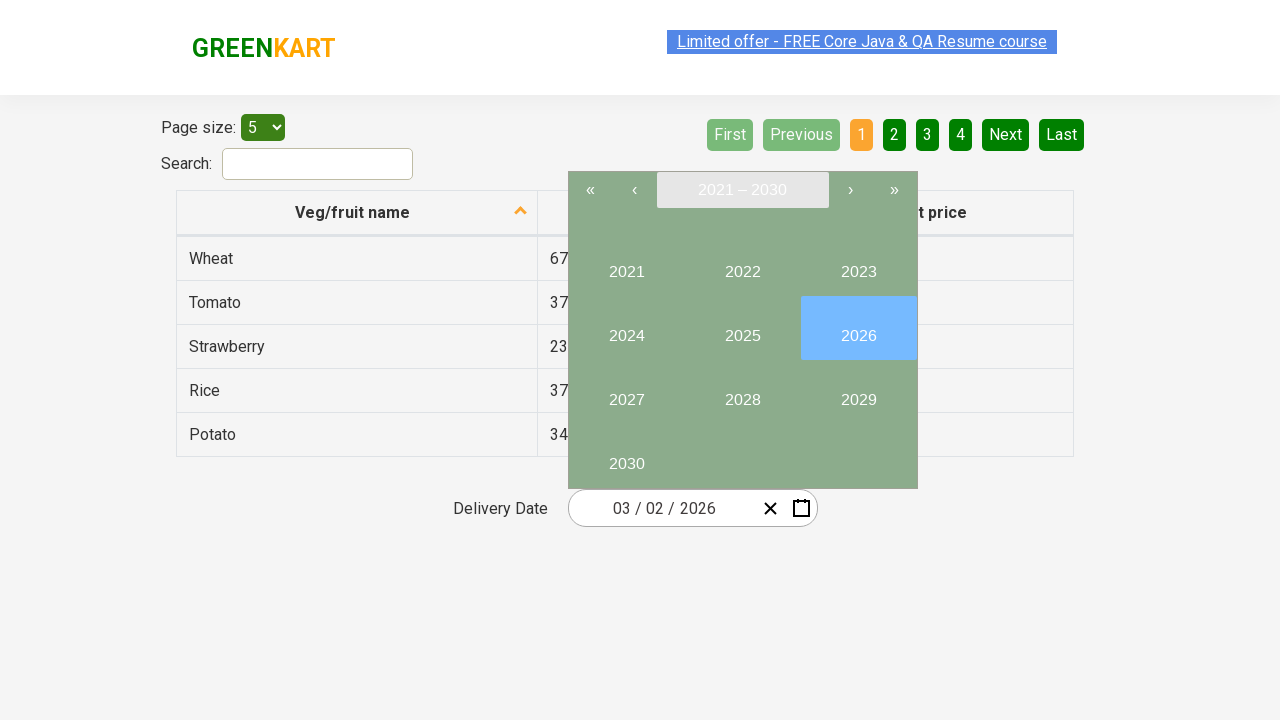

Selected year 2027 at (626, 392) on button:has-text('2027')
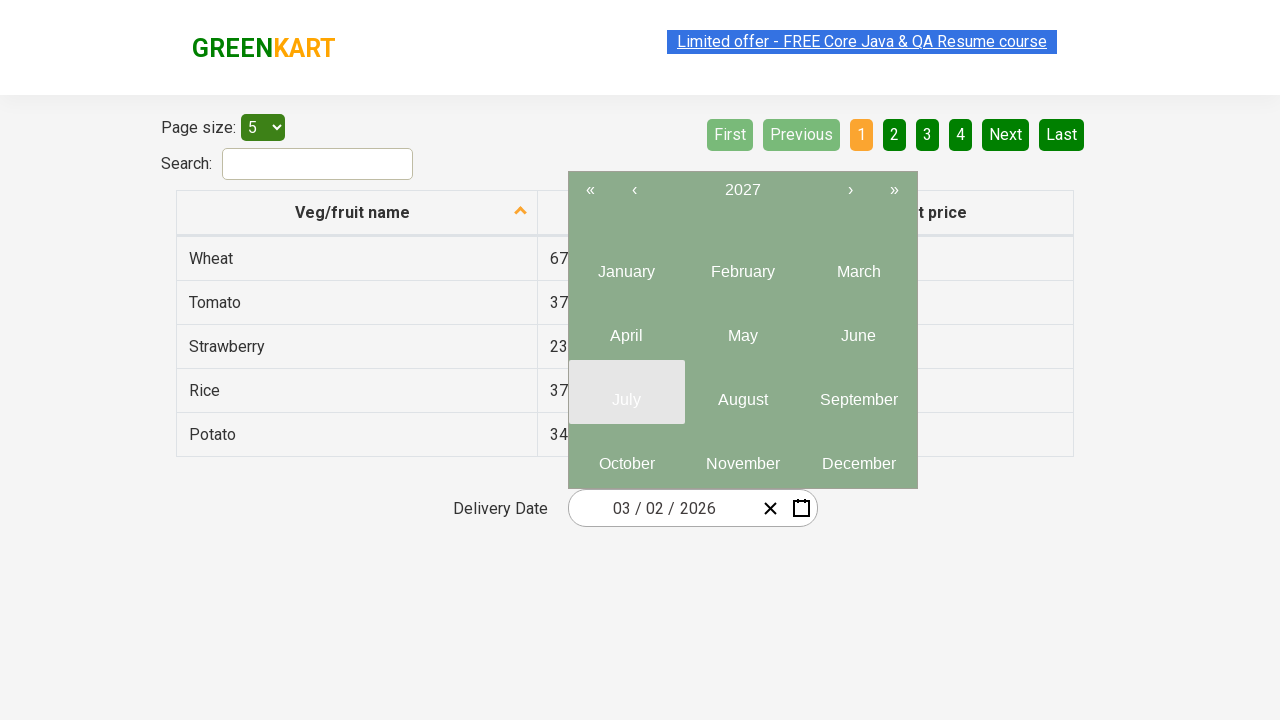

Selected month June (6th month) in 2027 at (858, 328) on .react-calendar__year-view__months__month >> nth=5
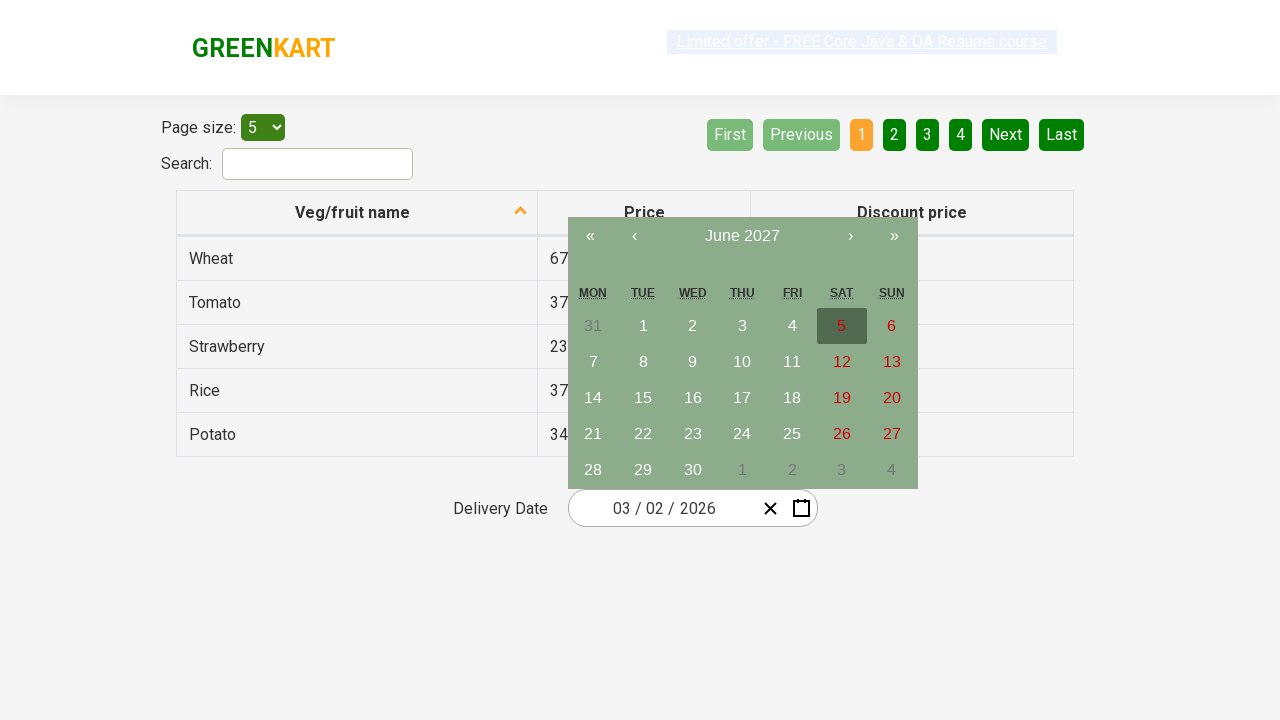

Selected date 15 from calendar at (643, 398) on abbr:has-text('15')
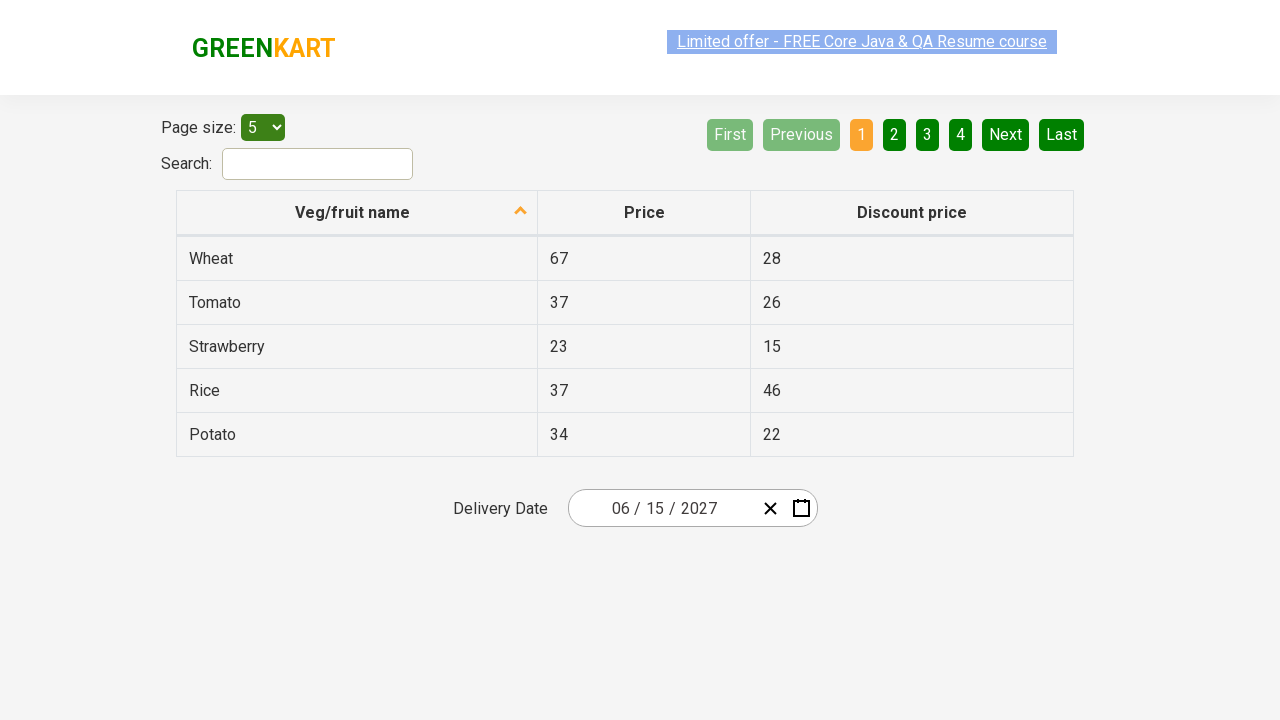

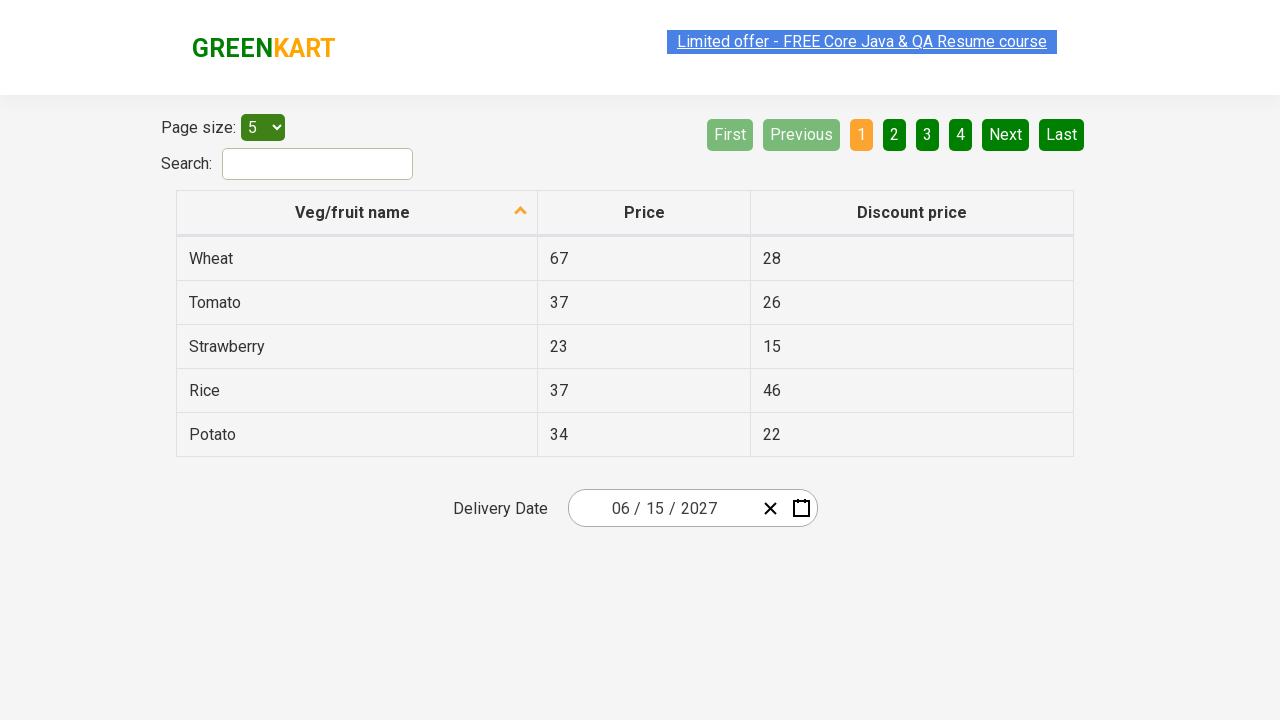